Tests the add/remove elements functionality by clicking the Add button three times to create delete buttons, then clicking each delete button to remove them

Starting URL: https://the-internet.herokuapp.com/add_remove_elements/

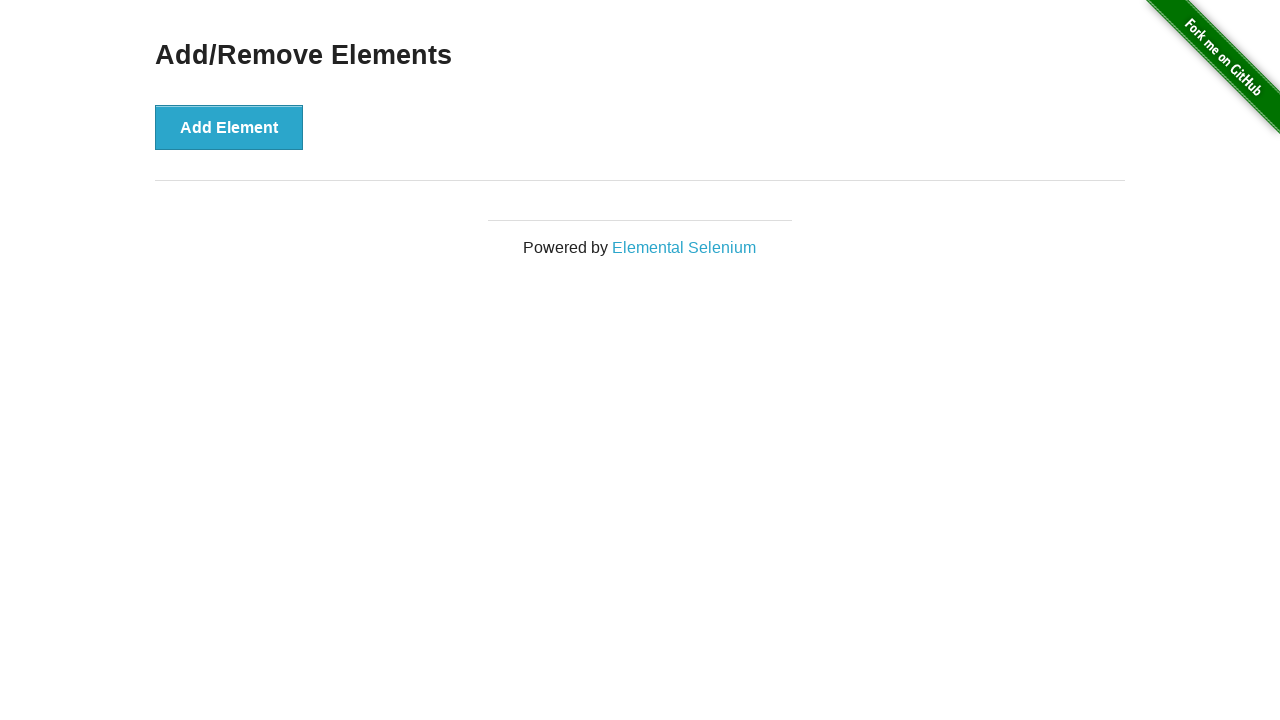

Navigated to add/remove elements page
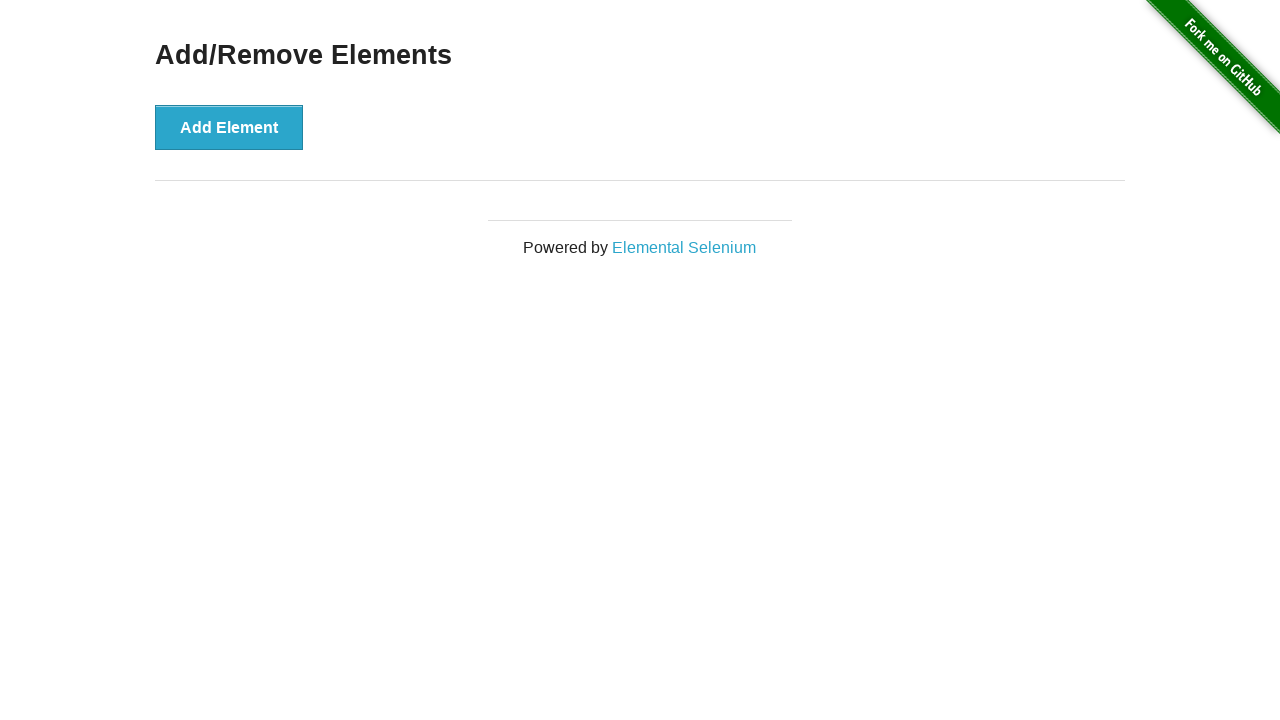

Clicked Add Element button (iteration 1/3) at (229, 127) on button[onclick='addElement()']
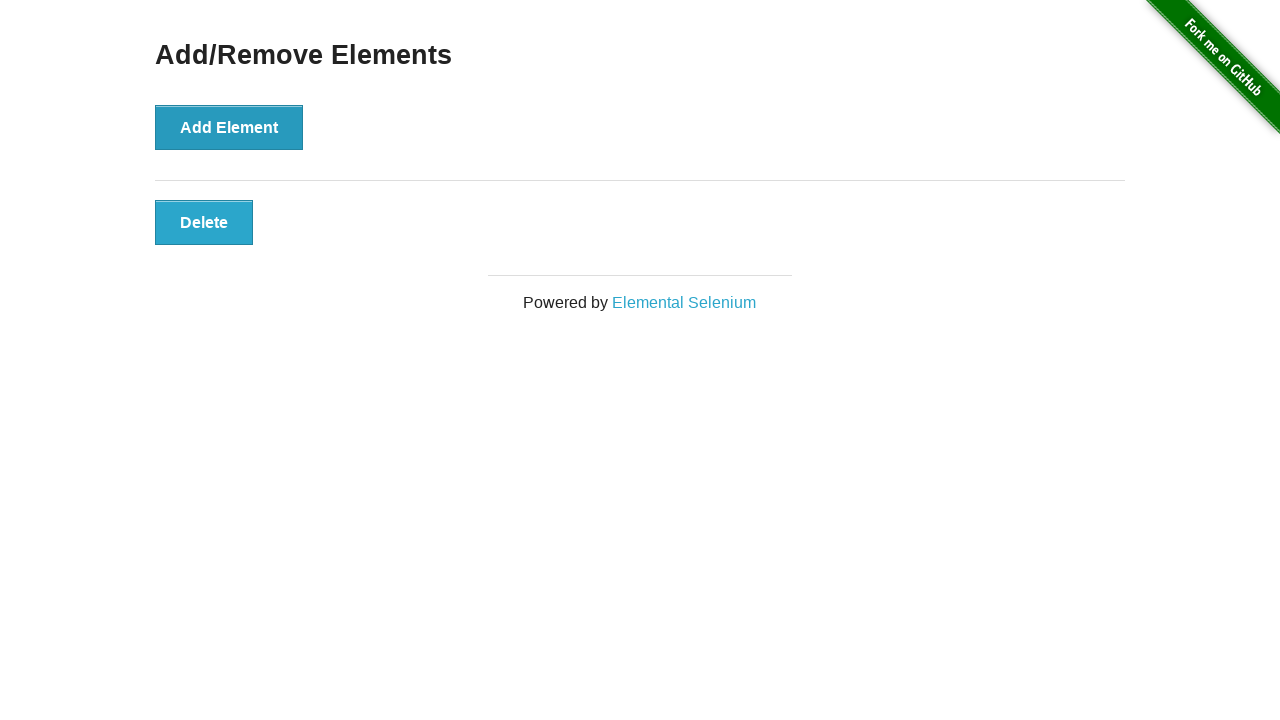

Clicked Add Element button (iteration 2/3) at (229, 127) on button[onclick='addElement()']
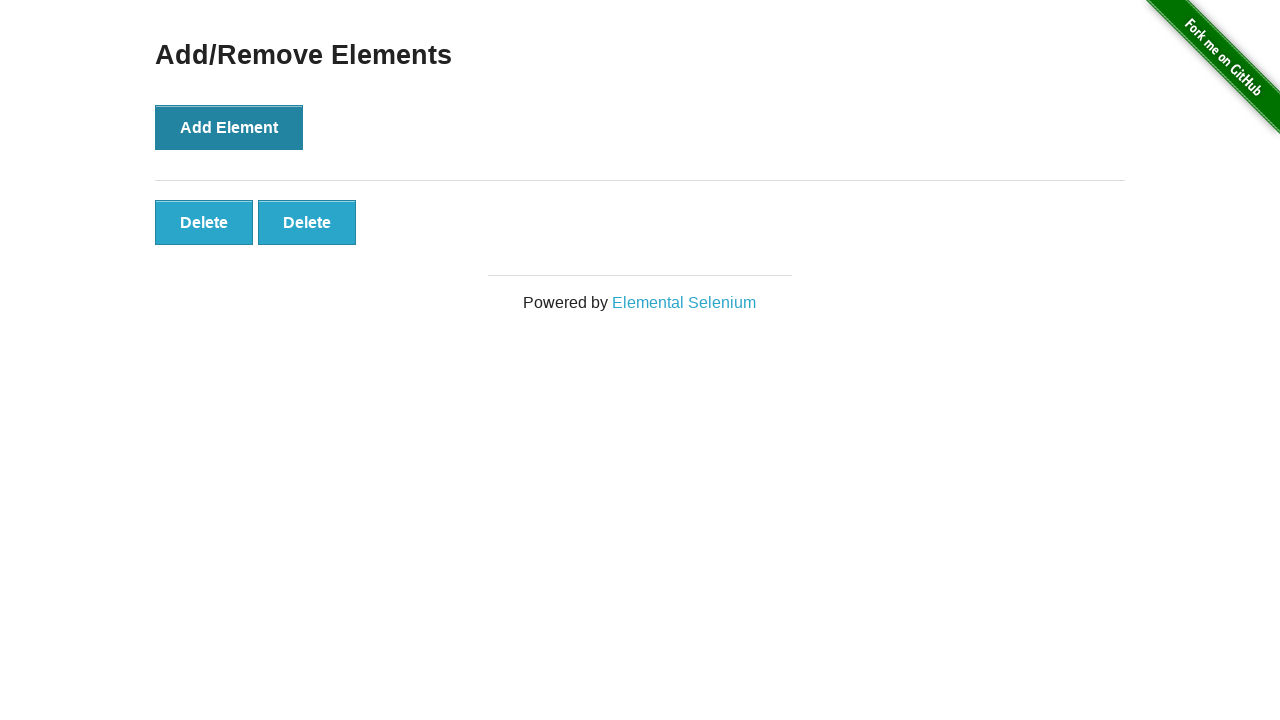

Clicked Add Element button (iteration 3/3) at (229, 127) on button[onclick='addElement()']
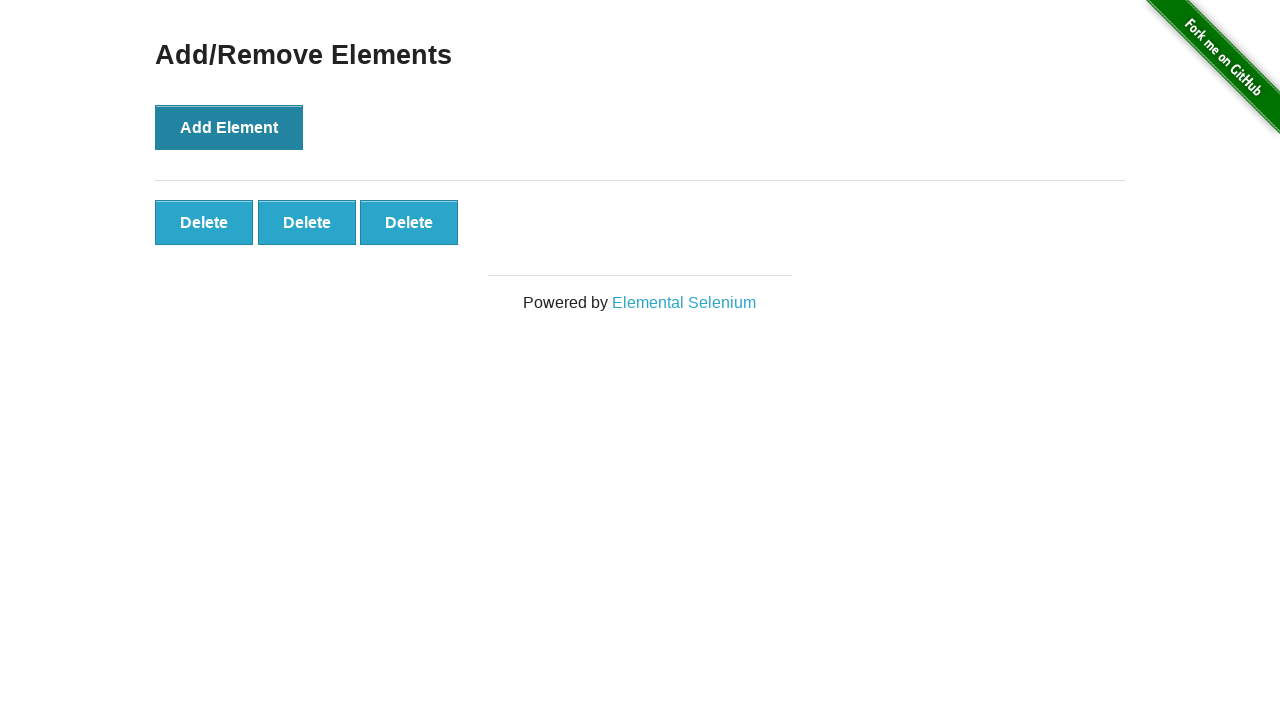

Delete buttons appeared after adding elements
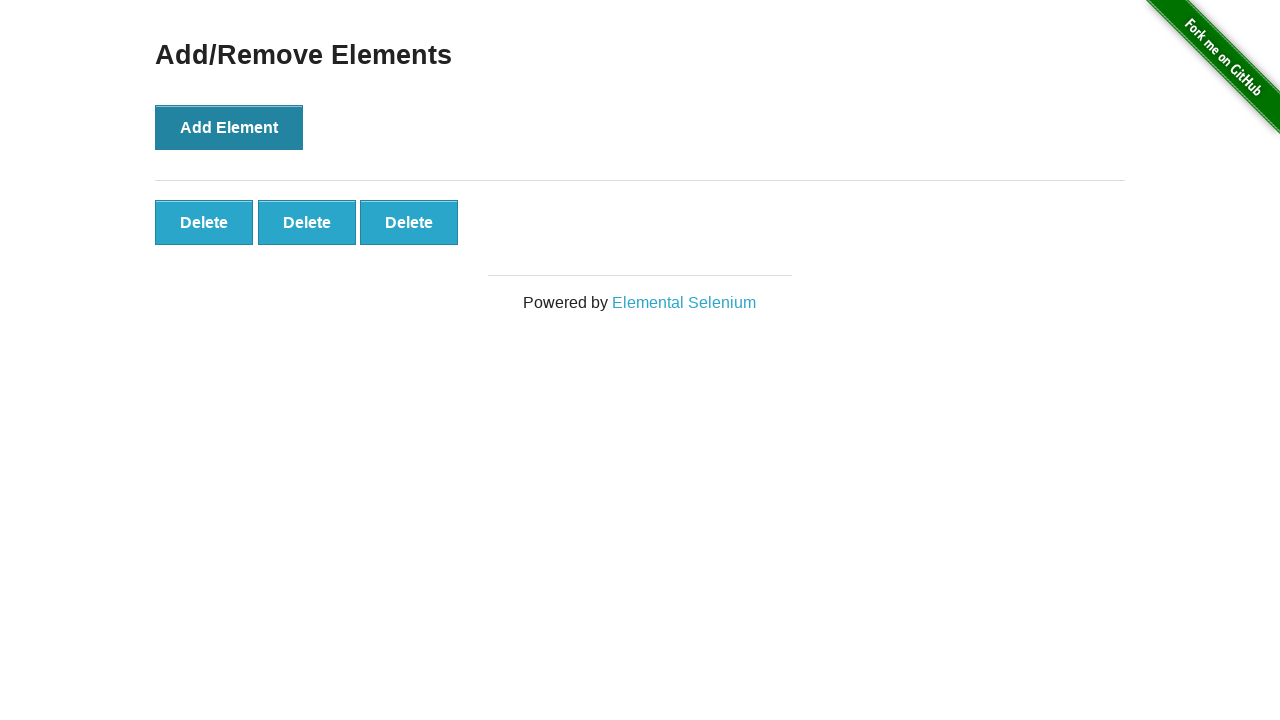

Clicked delete button to remove element (iteration 1/3) at (204, 222) on .added-manually
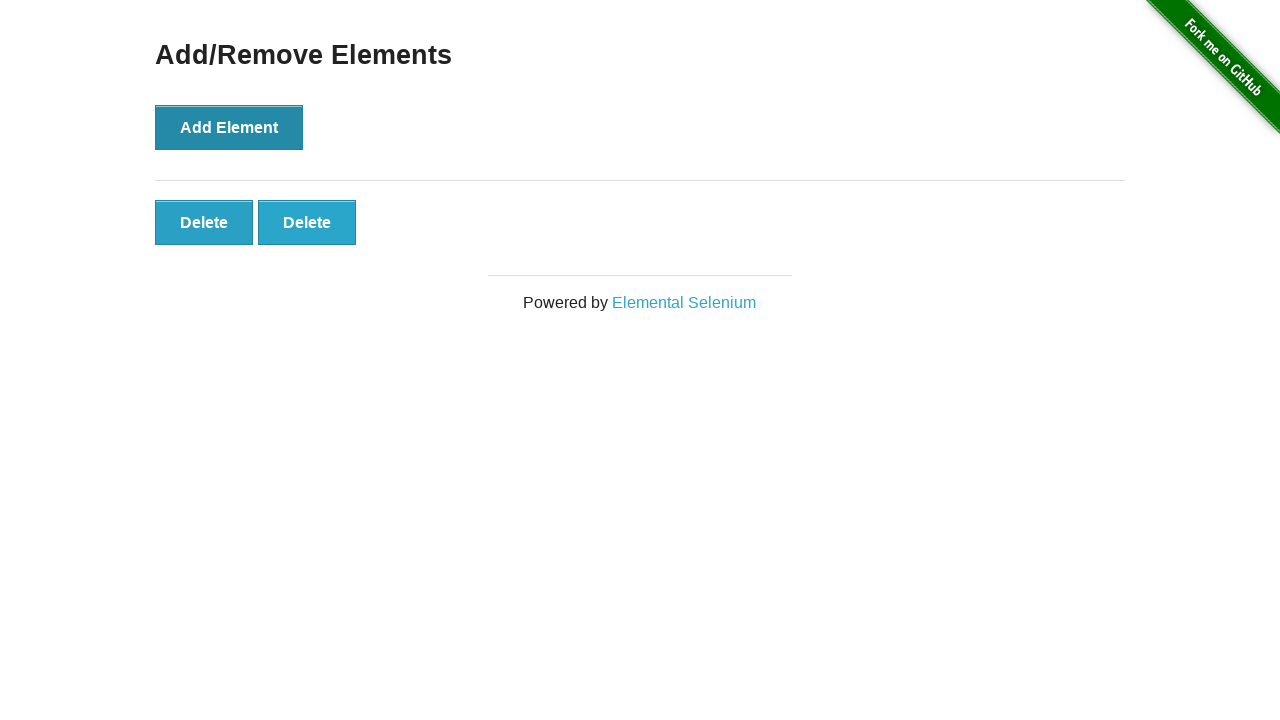

Clicked delete button to remove element (iteration 2/3) at (204, 222) on .added-manually
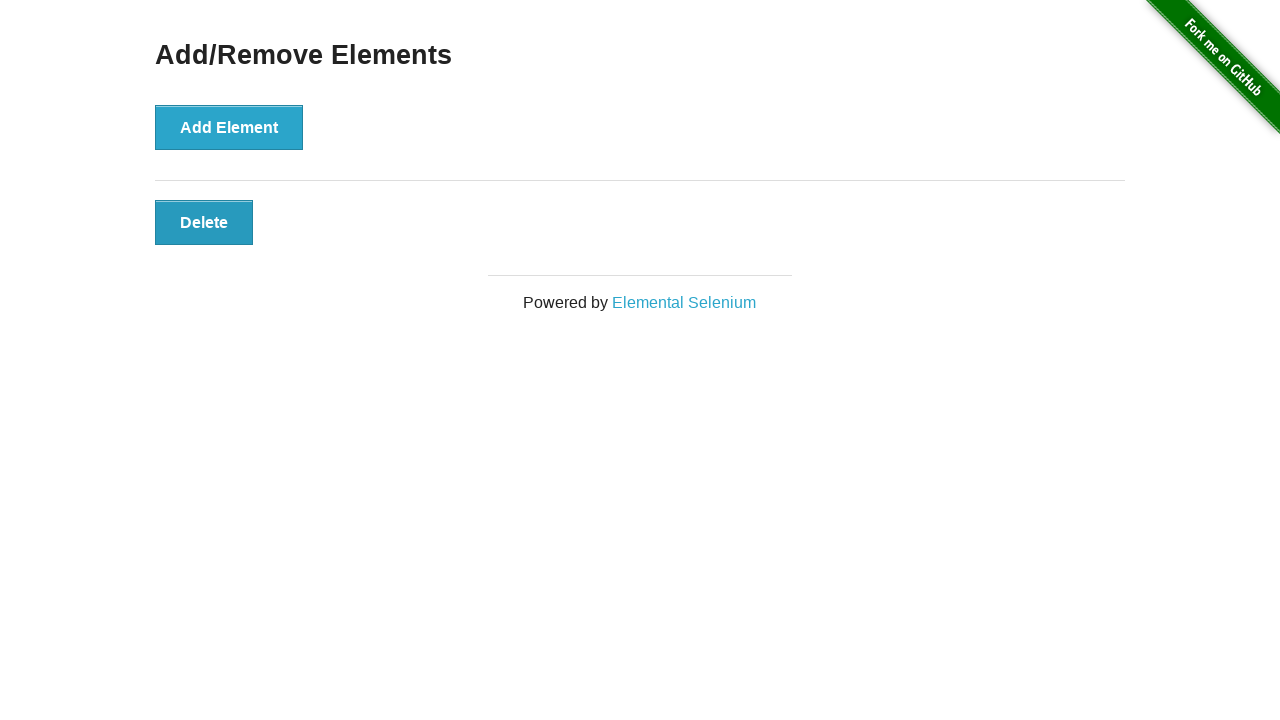

Clicked delete button to remove element (iteration 3/3) at (204, 222) on .added-manually
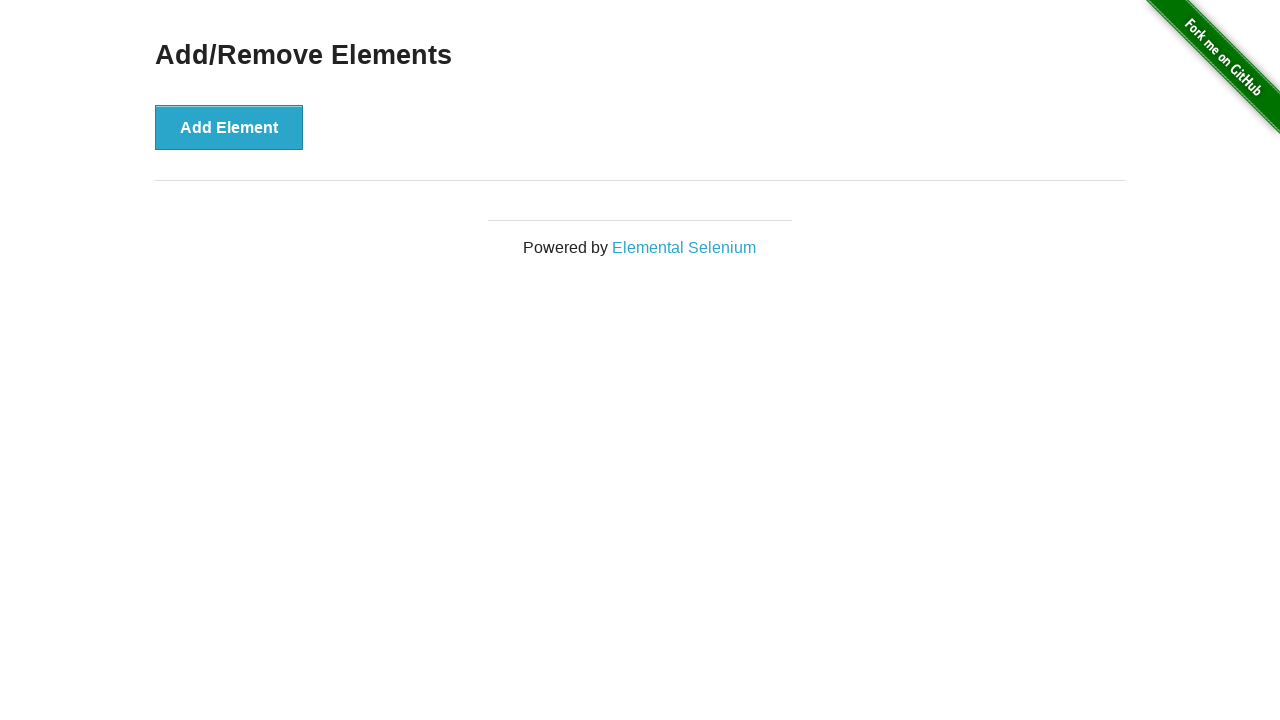

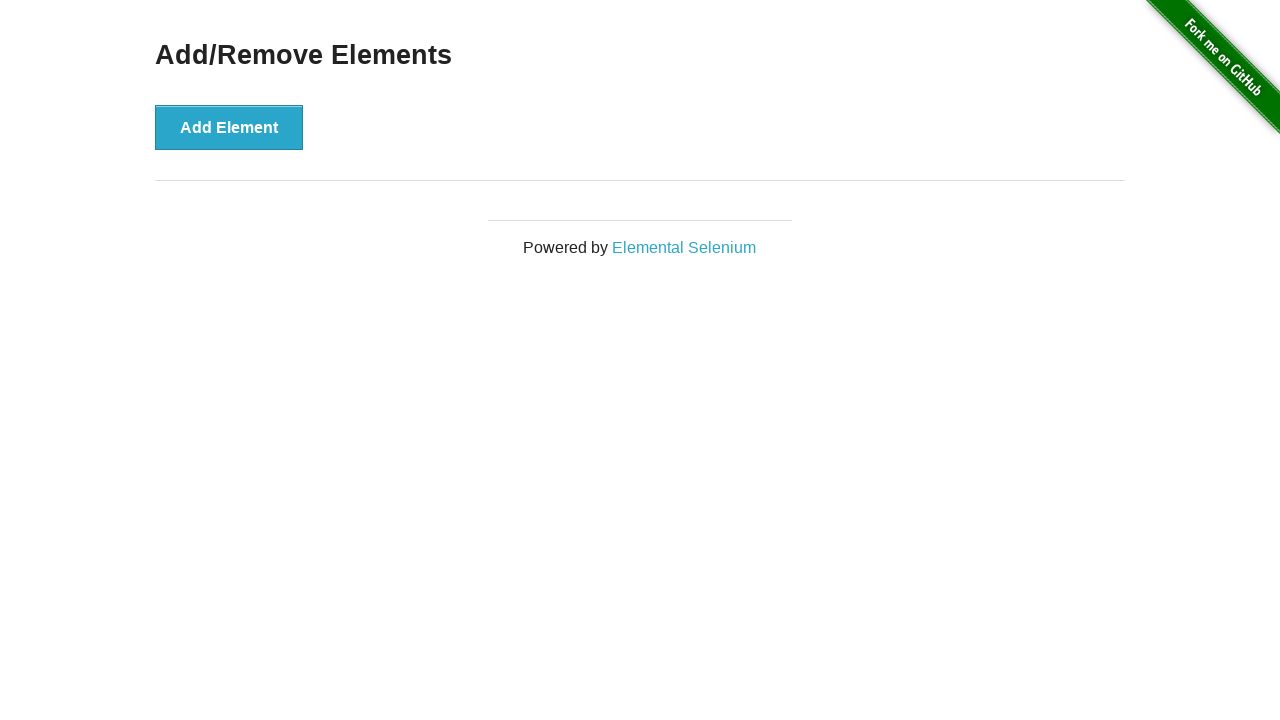